Tests the contact form functionality by navigating to the Contact Us page, filling out the form with name, email, subject and message, uploading a file, submitting the form, accepting the alert, and verifying the success message before returning to the home page.

Starting URL: http://automationexercise.com

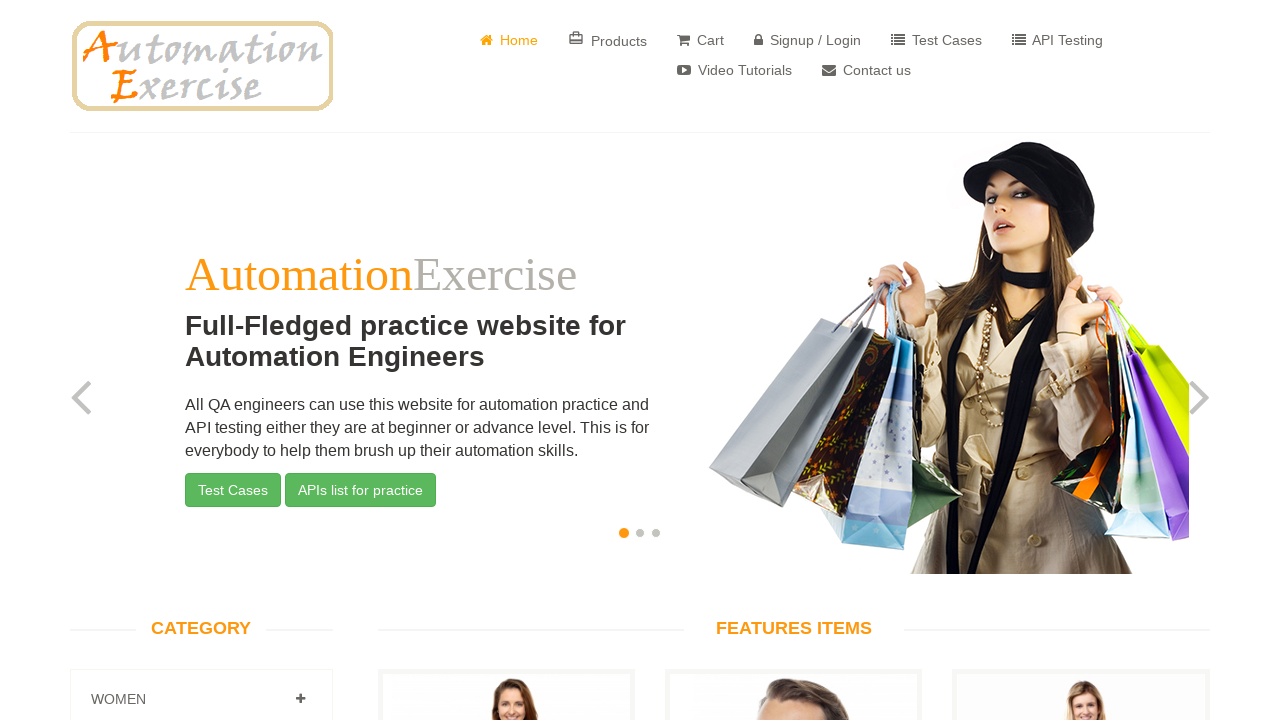

Verified home page is visible with home icon or slider
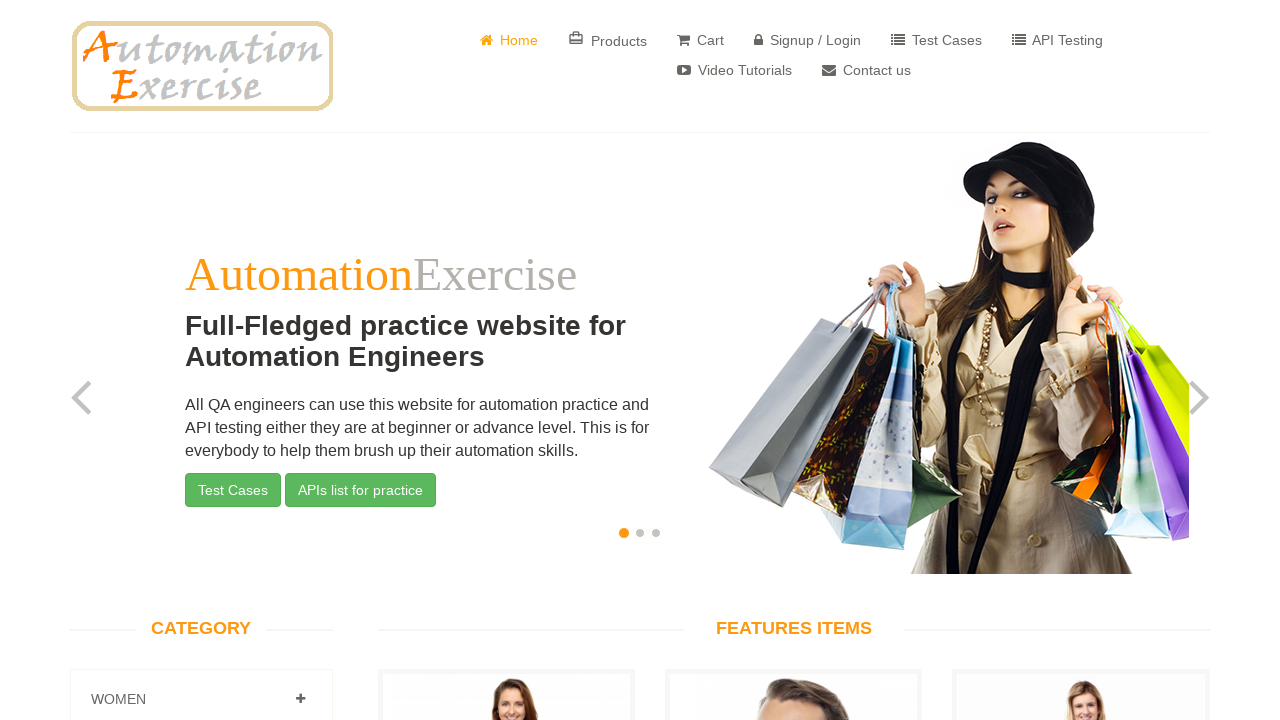

Clicked on 'Contact Us' button at (866, 70) on a[href='/contact_us']
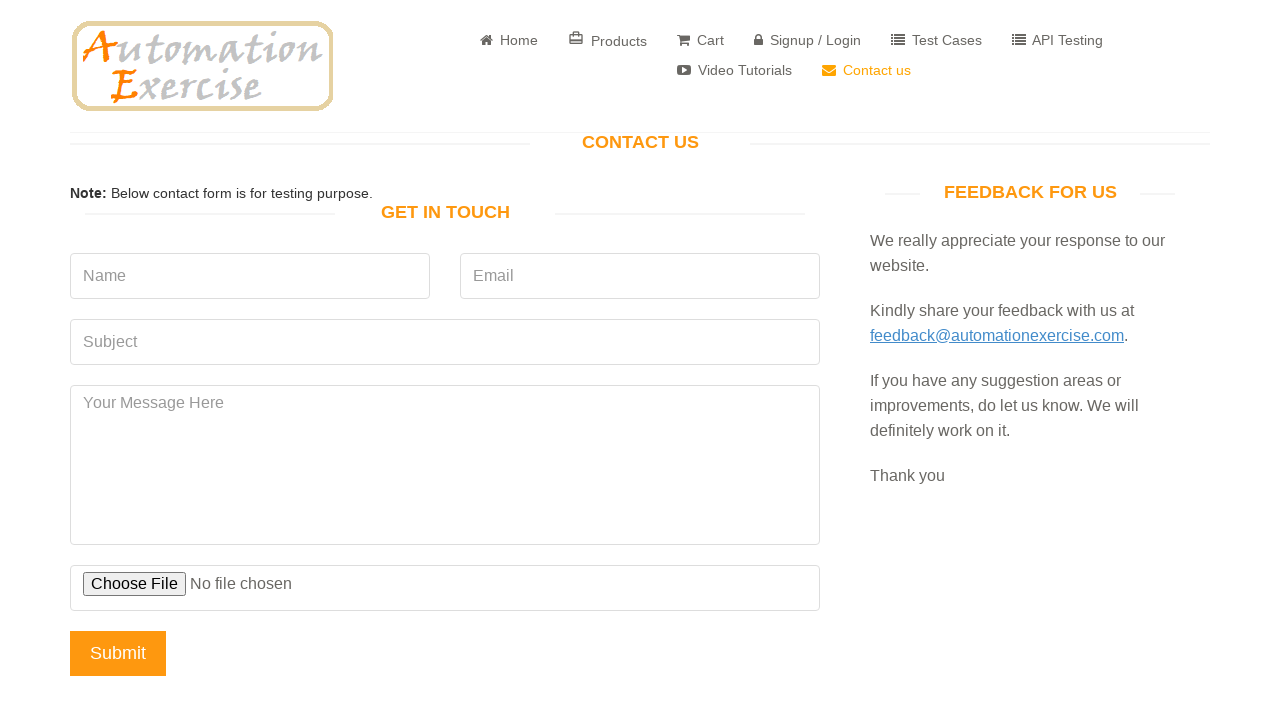

Verified 'Get In Touch' heading is visible on Contact Us page
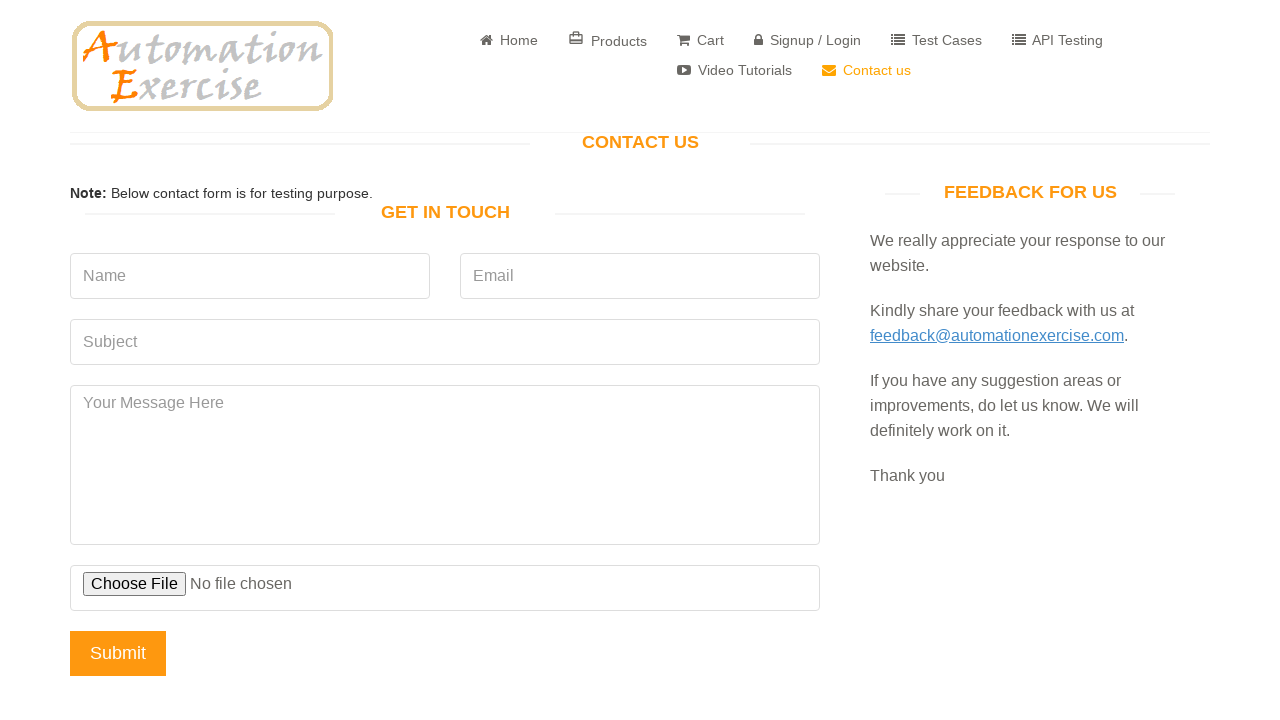

Filled name field with 'John Smith' on input[name='name']
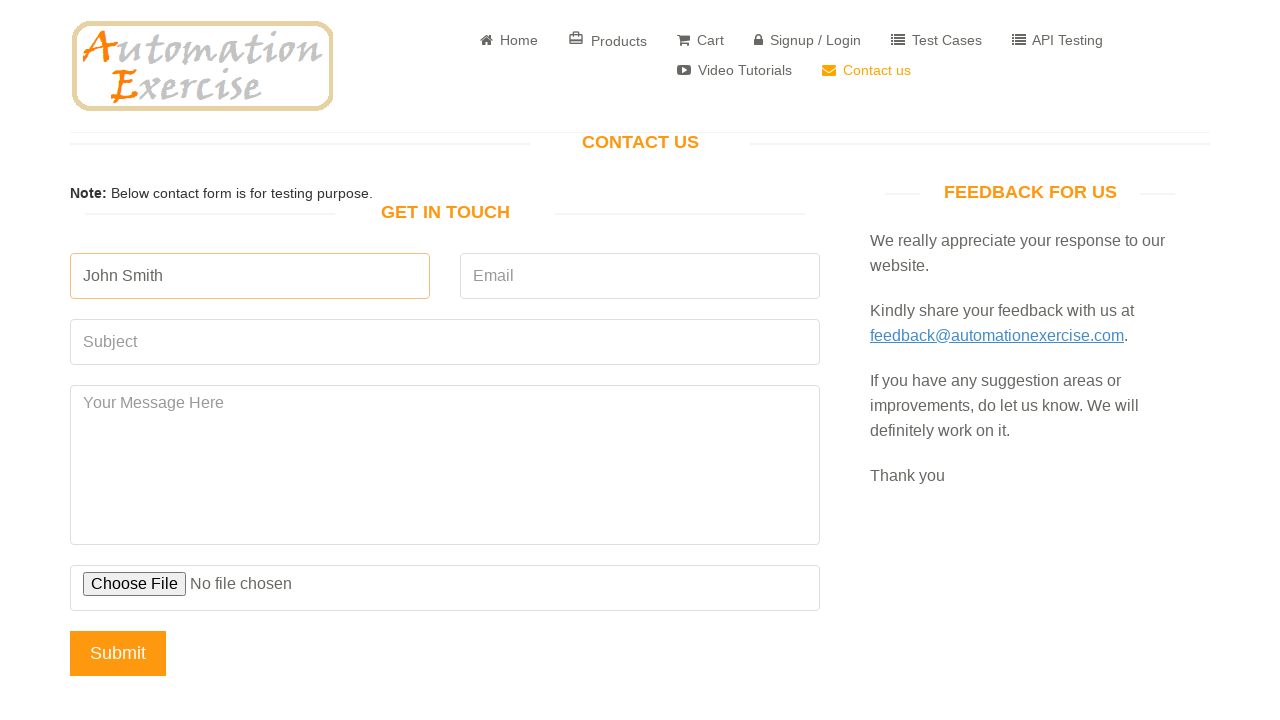

Filled email field with 'johnsmith2024@example.com' on input[name='email']
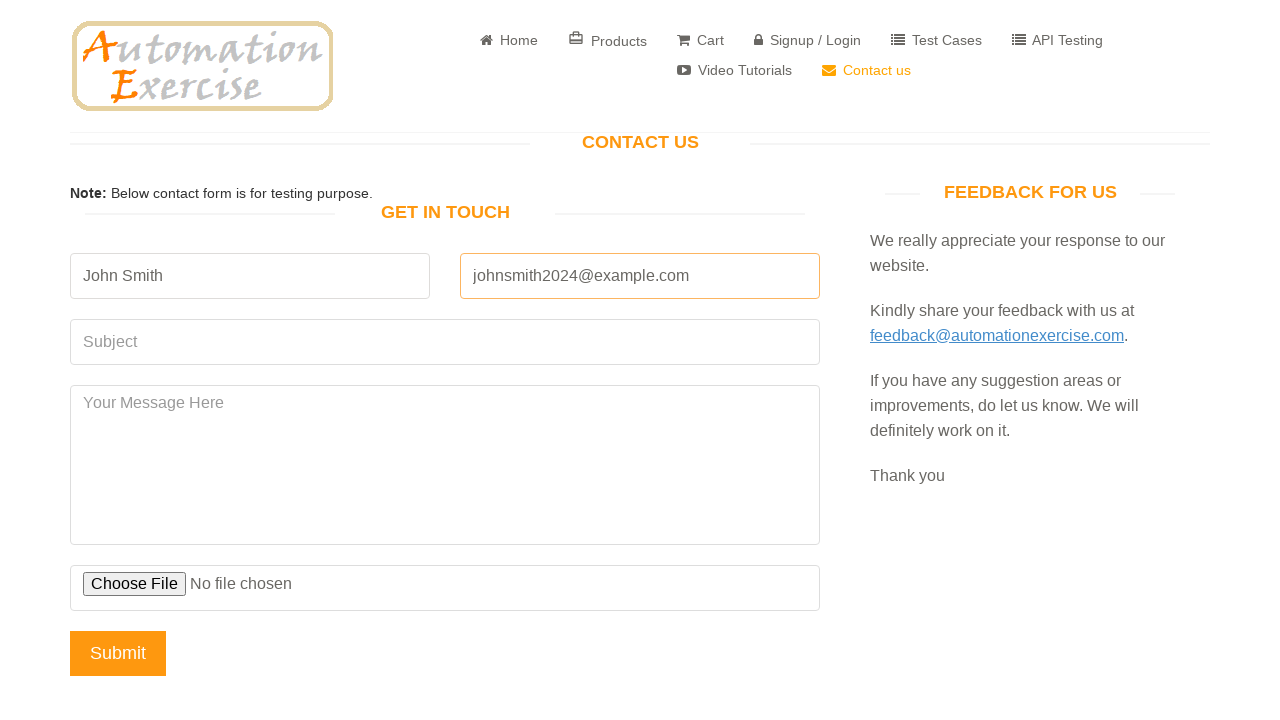

Filled subject field with 'This is a subject' on input[name='subject']
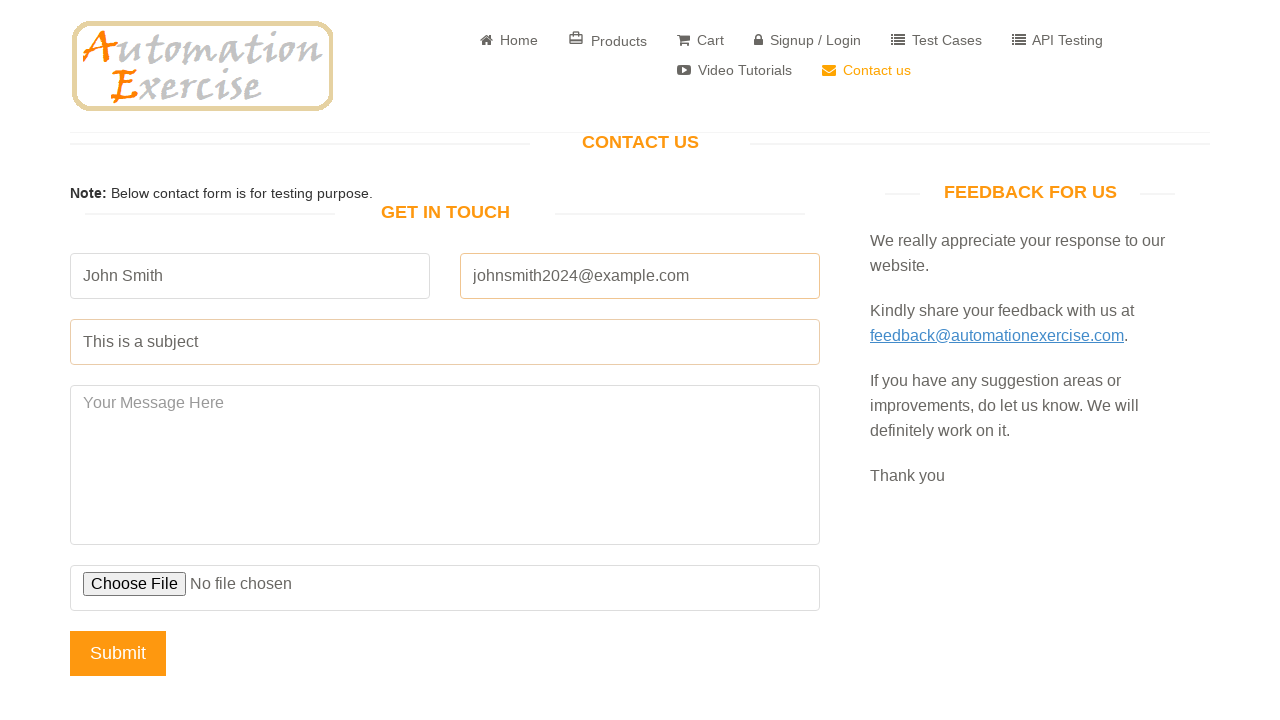

Filled message field with 'This is a message' on textarea[name='message']
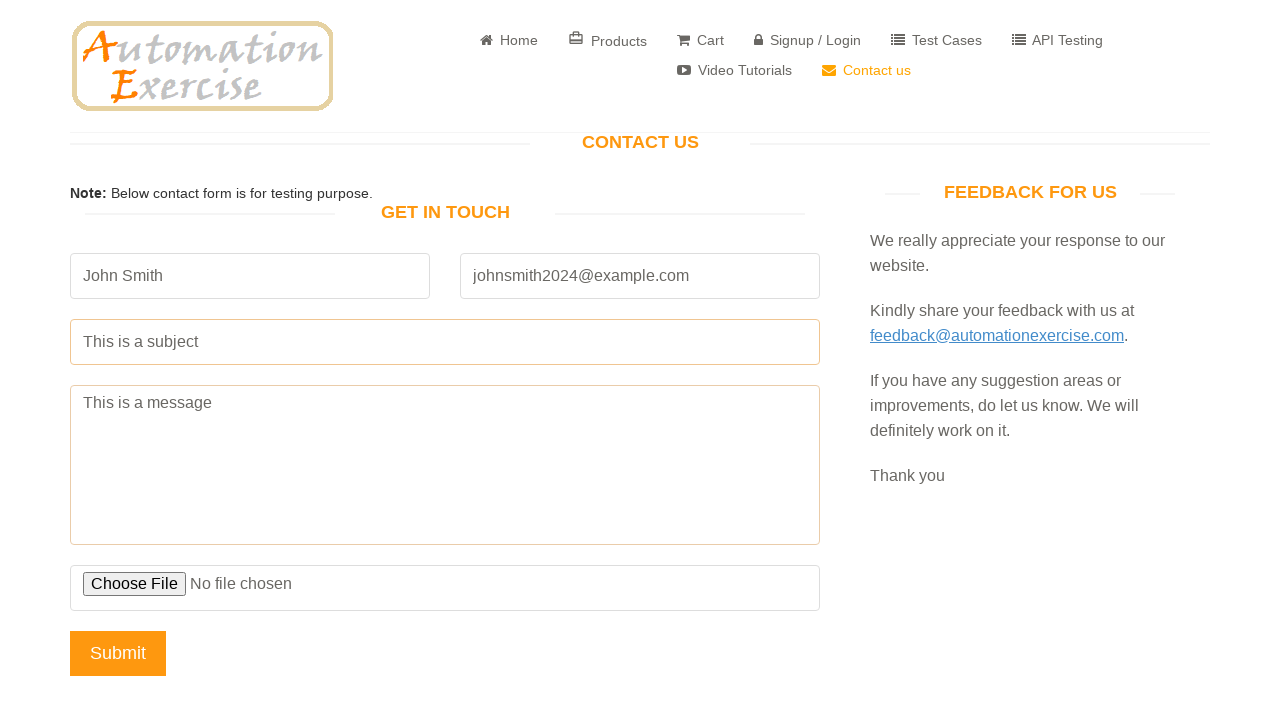

Uploaded test file 'test_upload.txt'
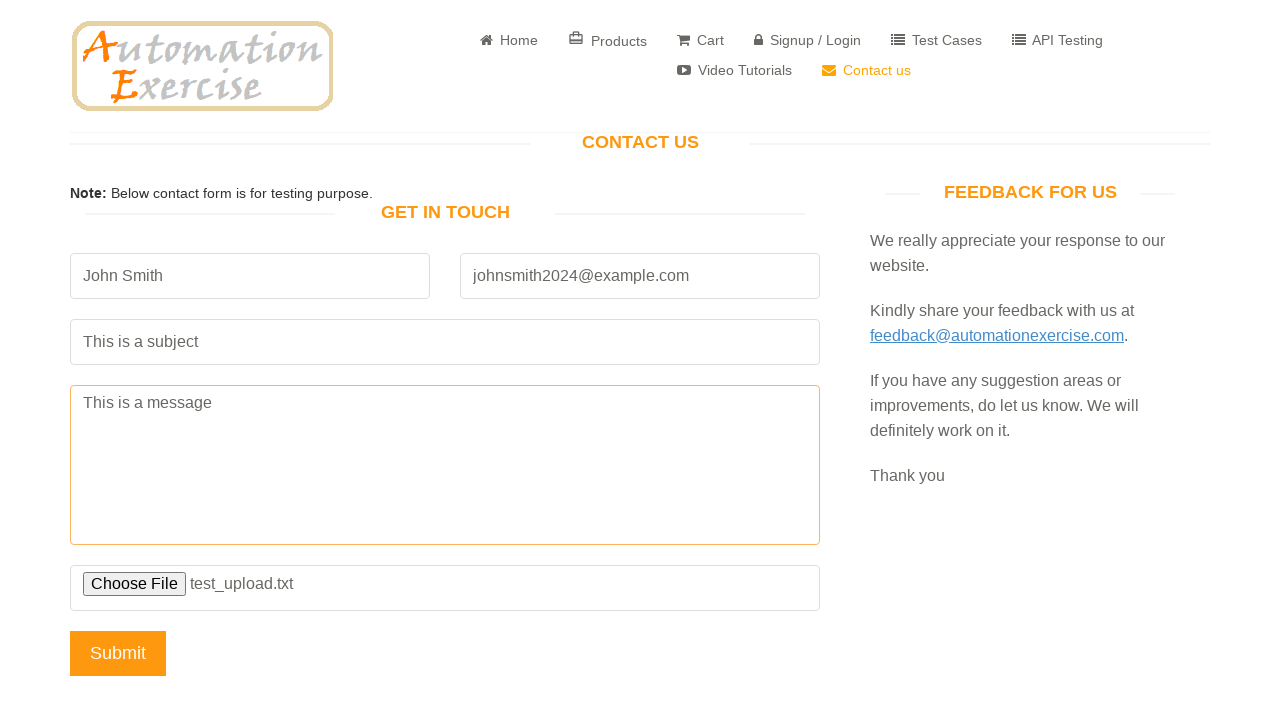

Set up alert handler to accept dialogs
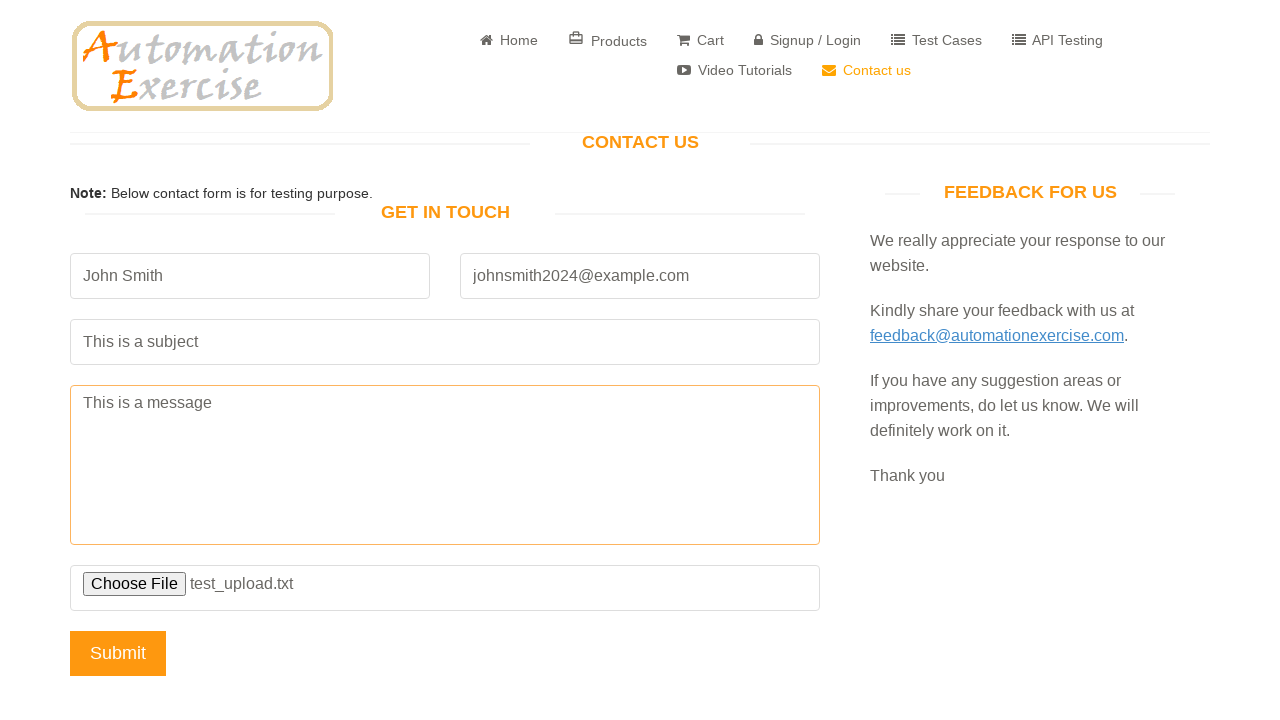

Clicked 'Submit' button to submit contact form at (118, 653) on input[name='submit']
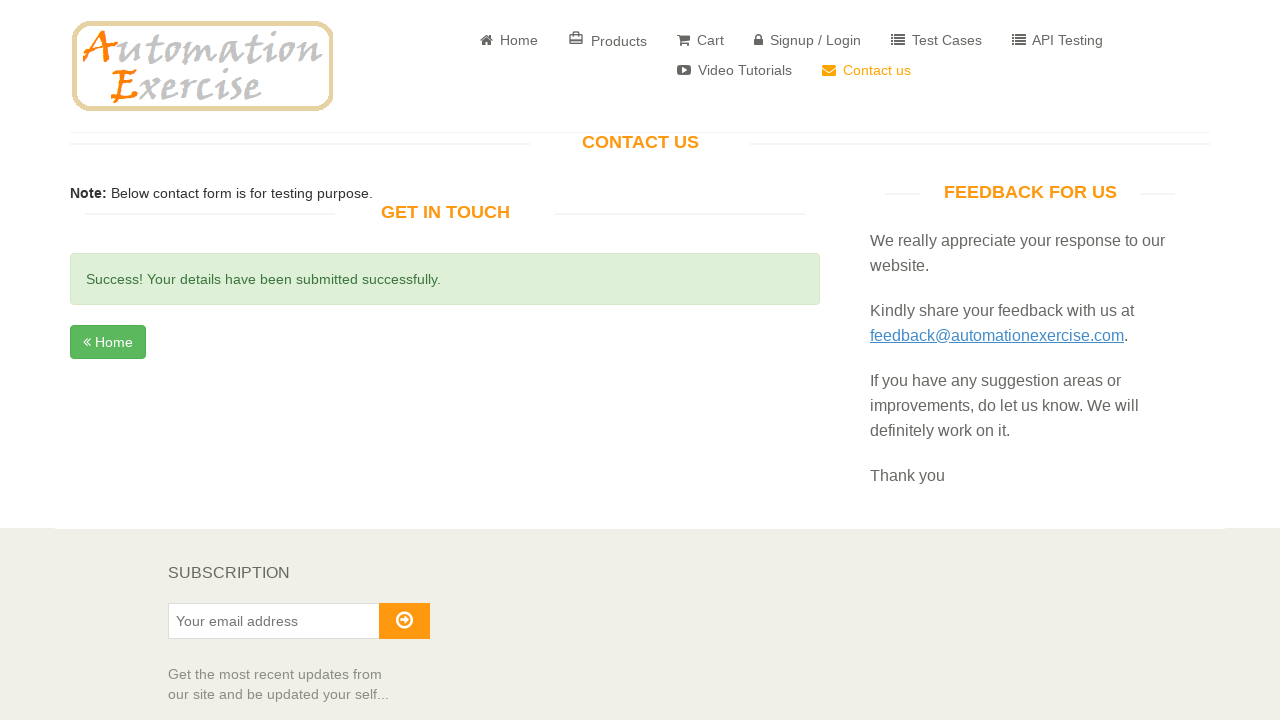

Waited for alert to be handled and page to update
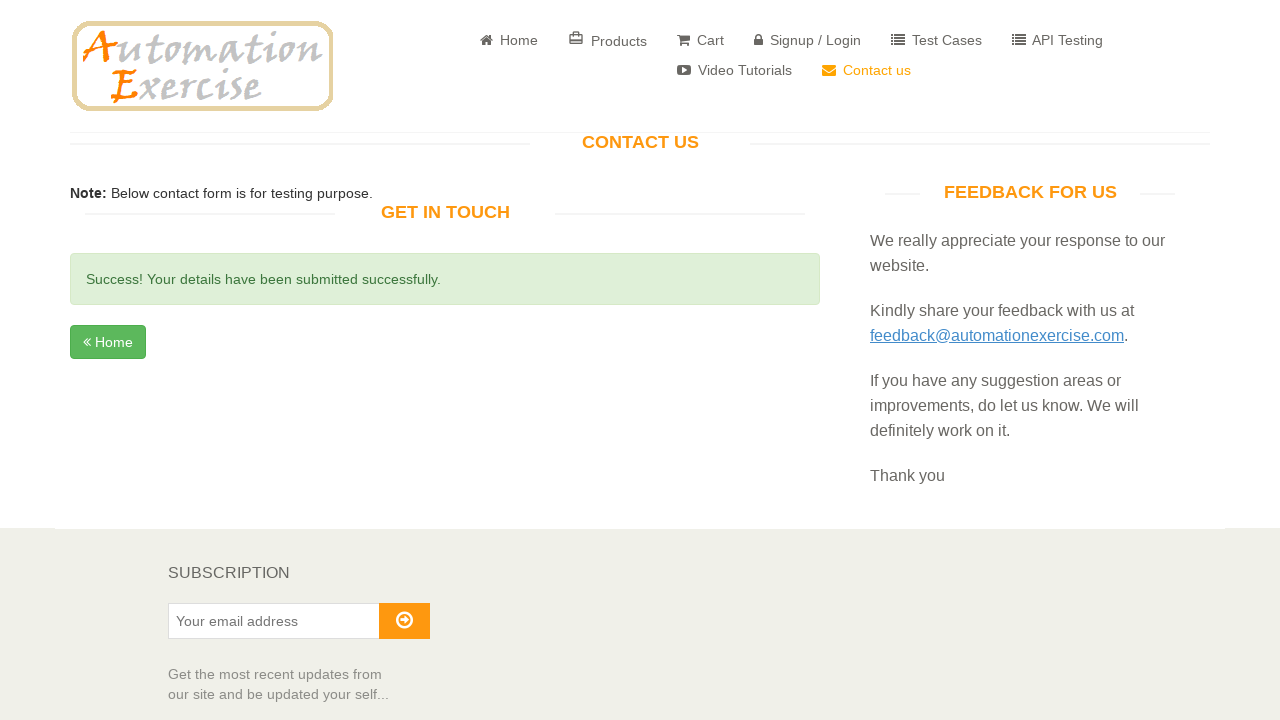

Verified success message 'Success! Your details have been submitted successfully.' is visible
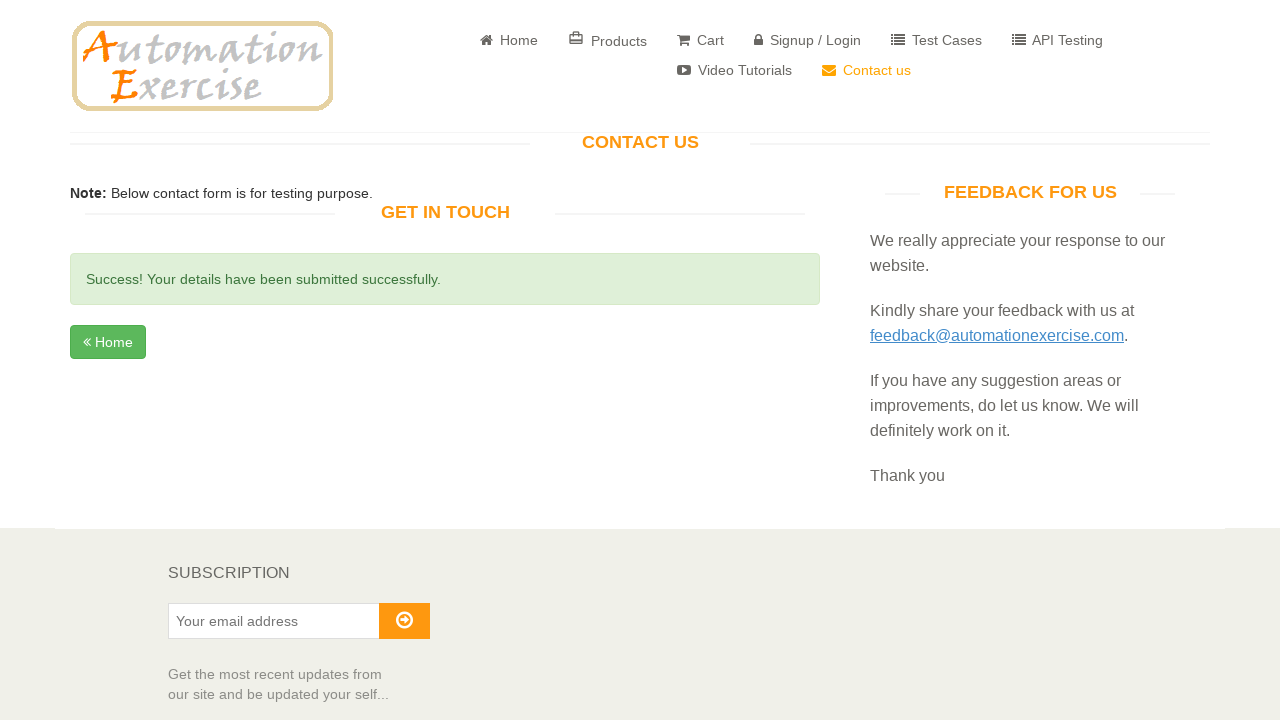

Clicked 'Home' button to return to home page at (509, 40) on a:has-text('Home')
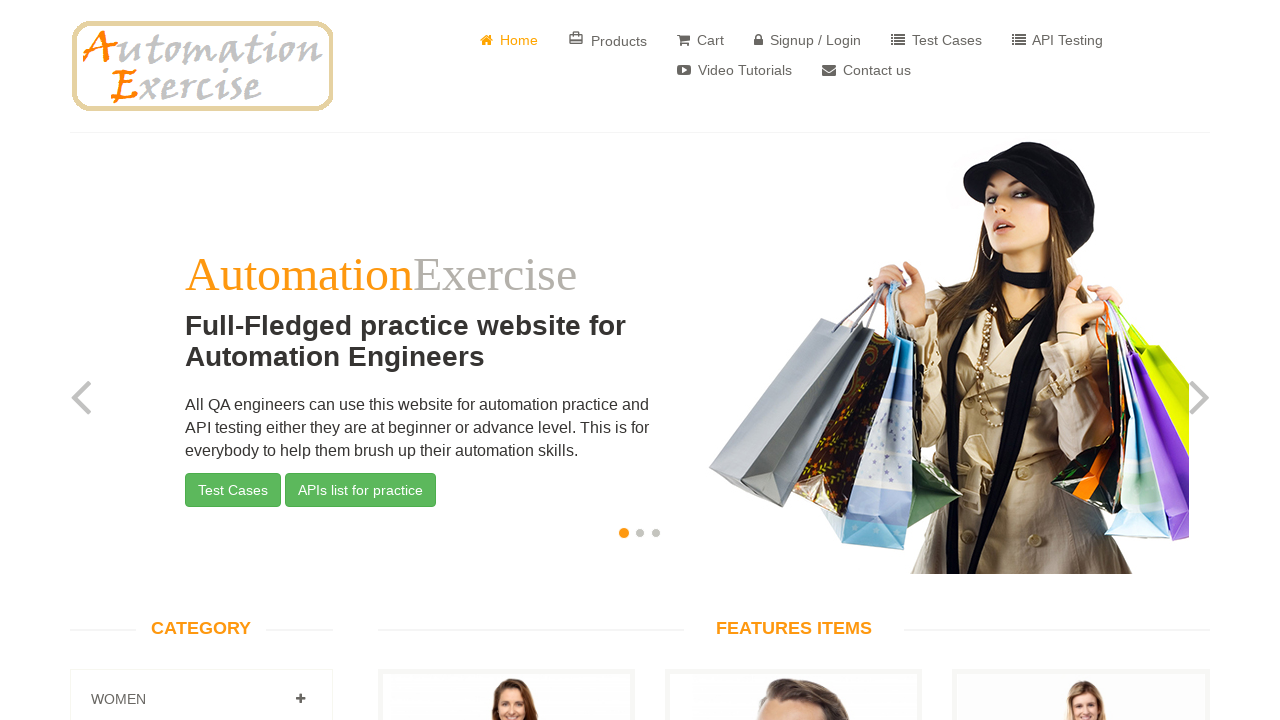

Verified successfully returned to home page with home icon or slider visible
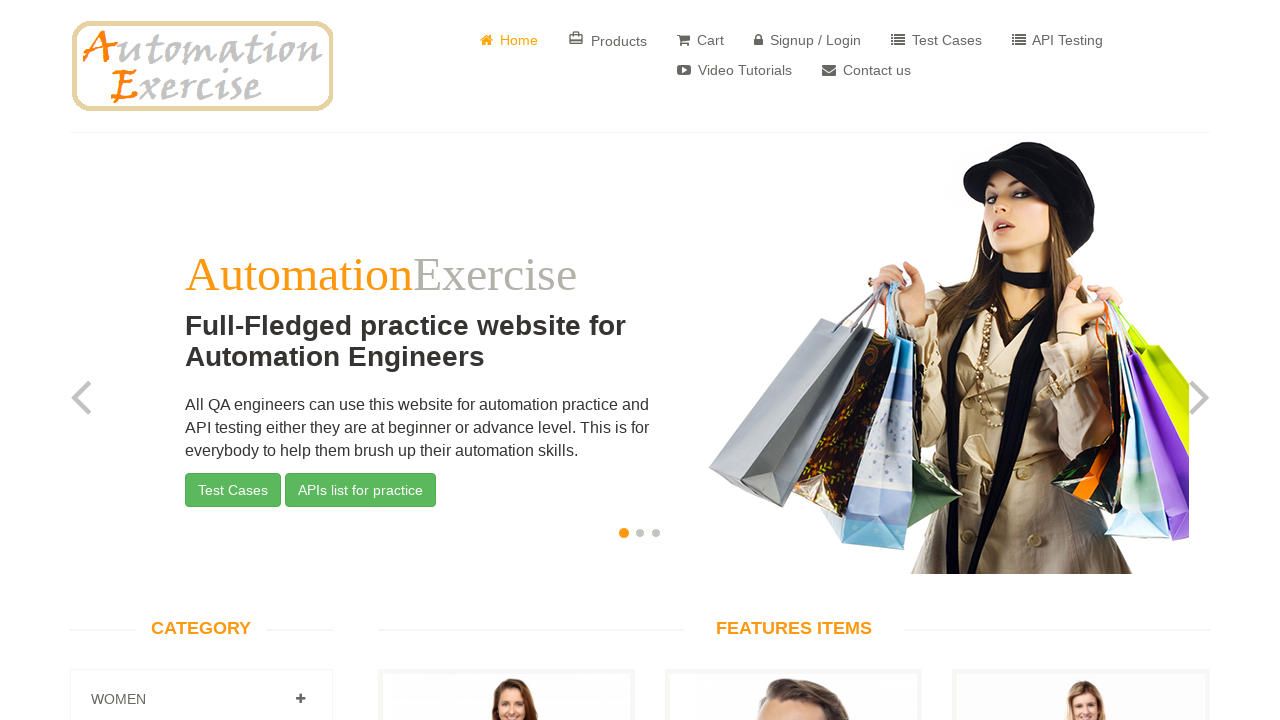

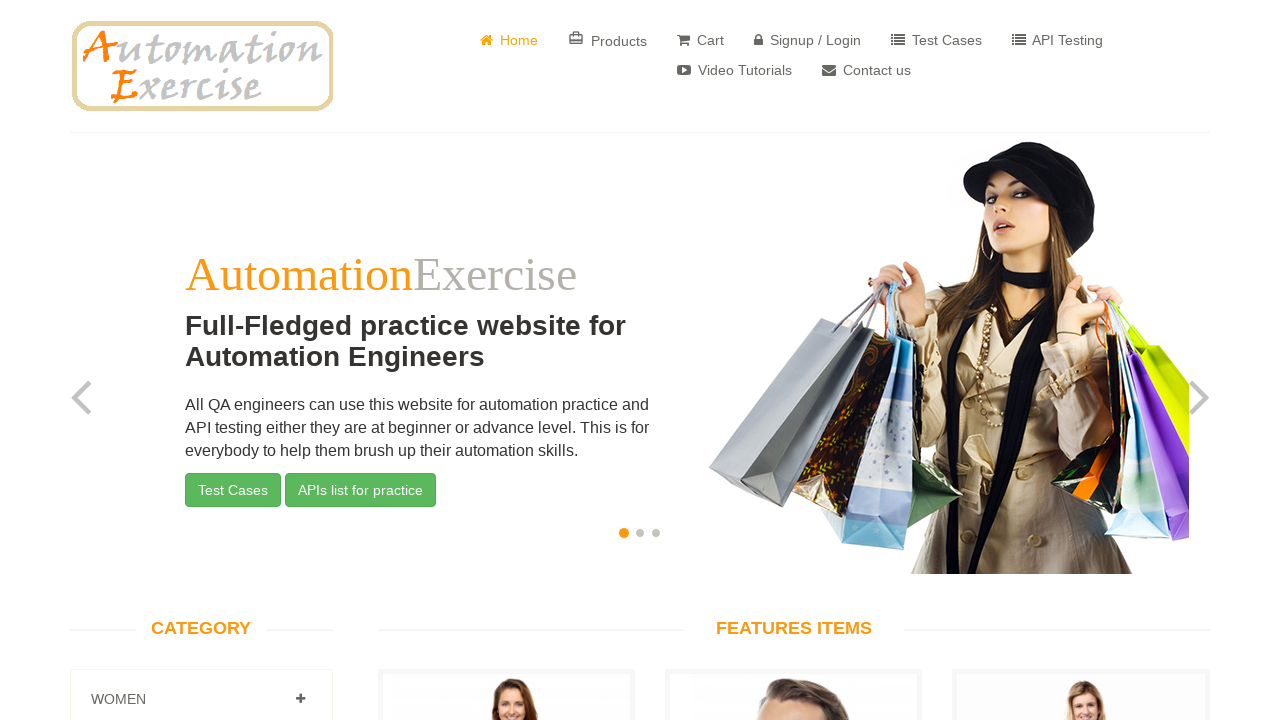